Tests an explicit wait scenario where the script waits for a price element to display "100", then clicks a book button, reads an input value, calculates the answer using a mathematical formula (log of absolute value of 12*sin(z)), and submits the answer.

Starting URL: http://suninjuly.github.io/explicit_wait2.html

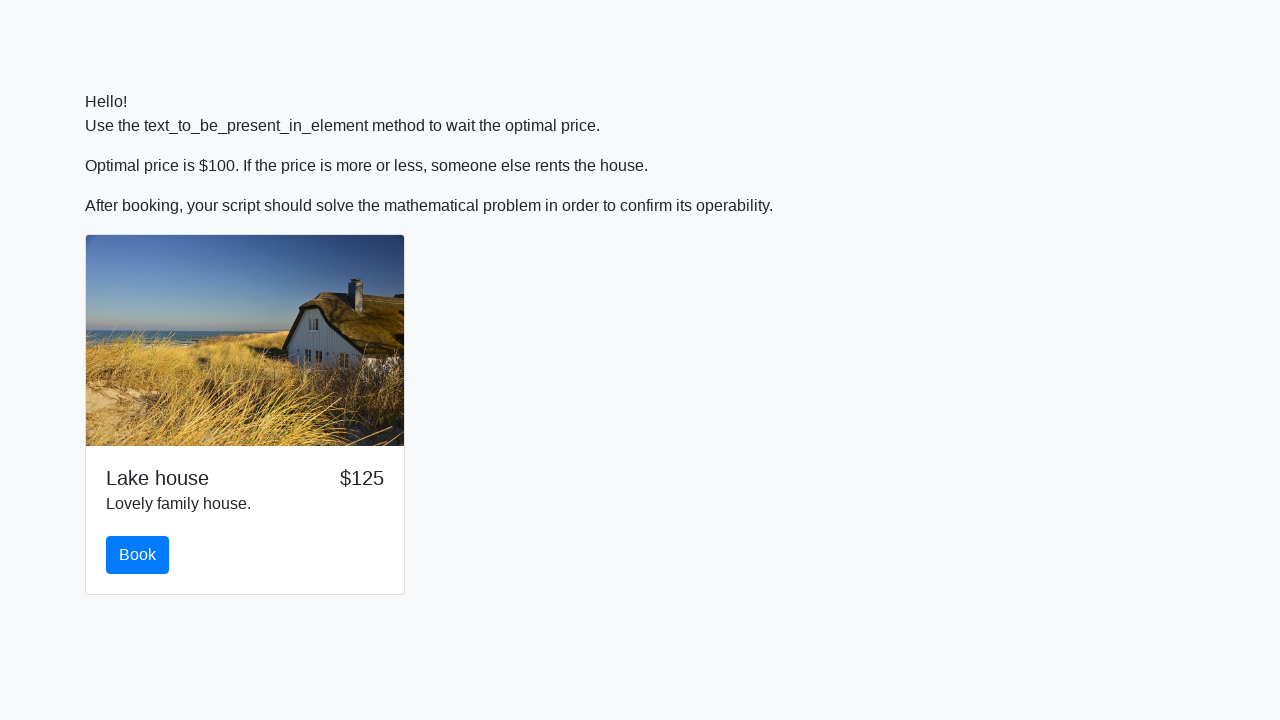

Waited for price element to display '100'
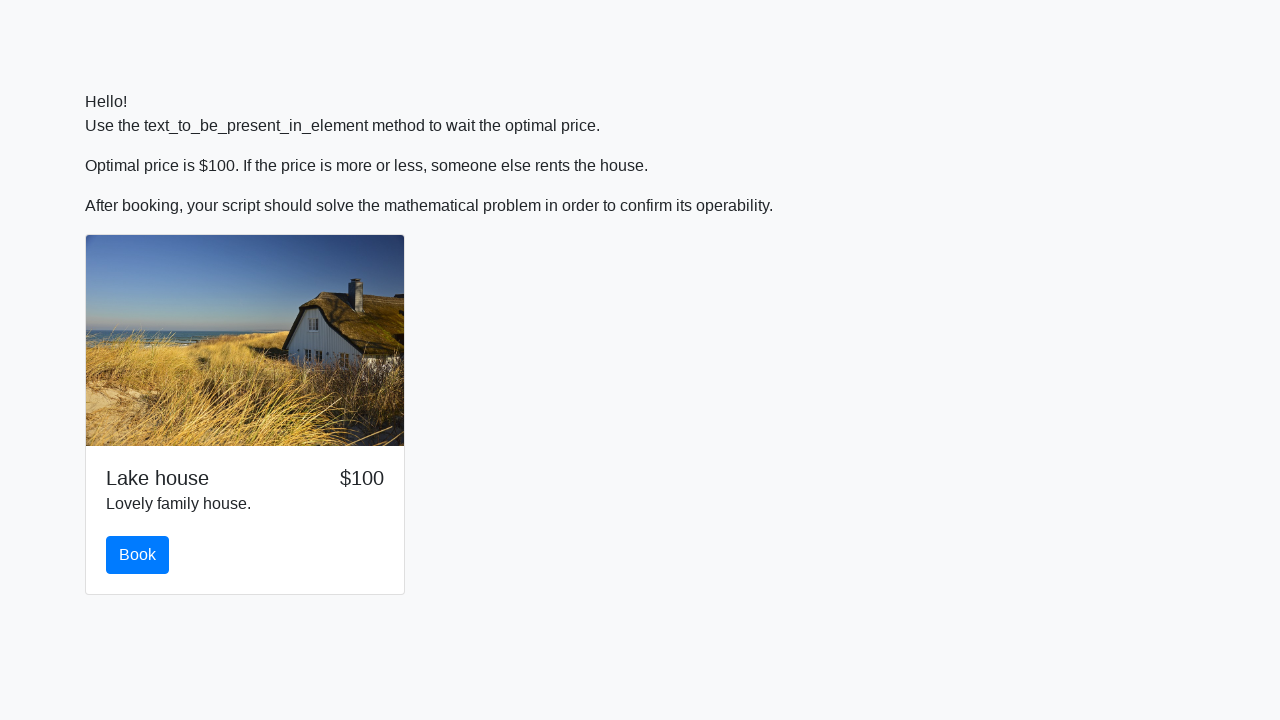

Clicked the book button at (138, 555) on #book
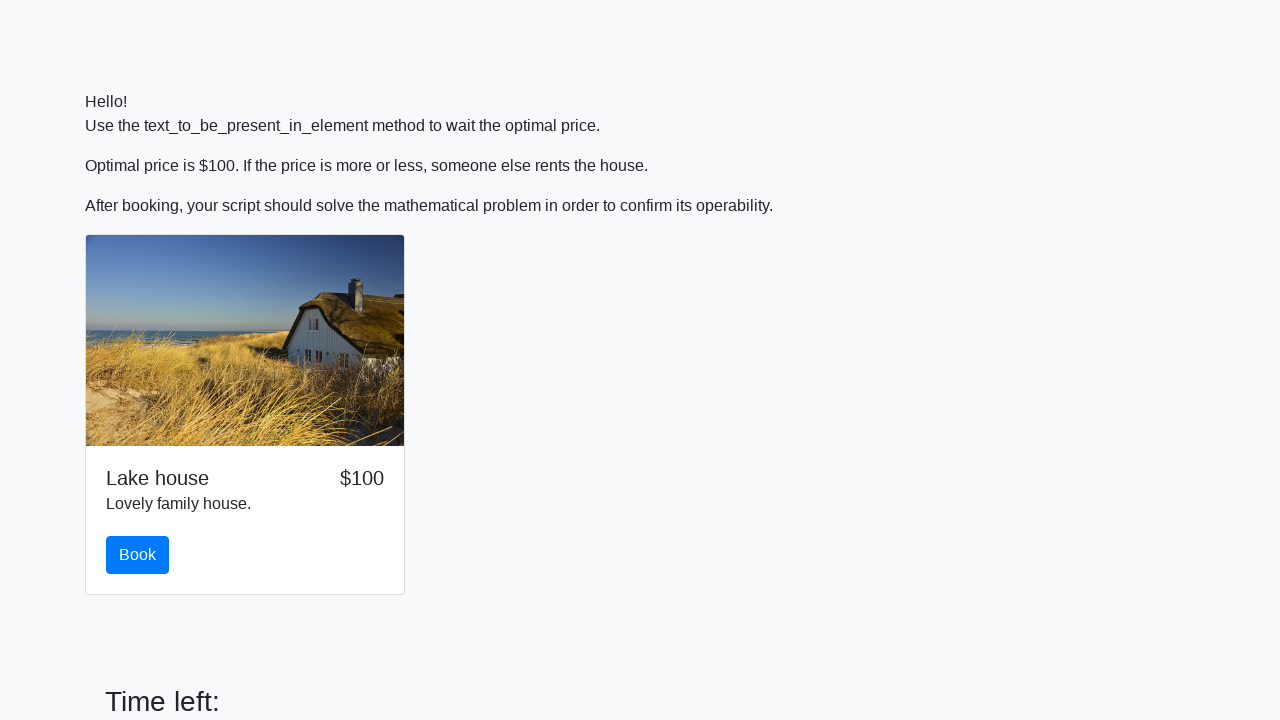

Scrolled to the solve button
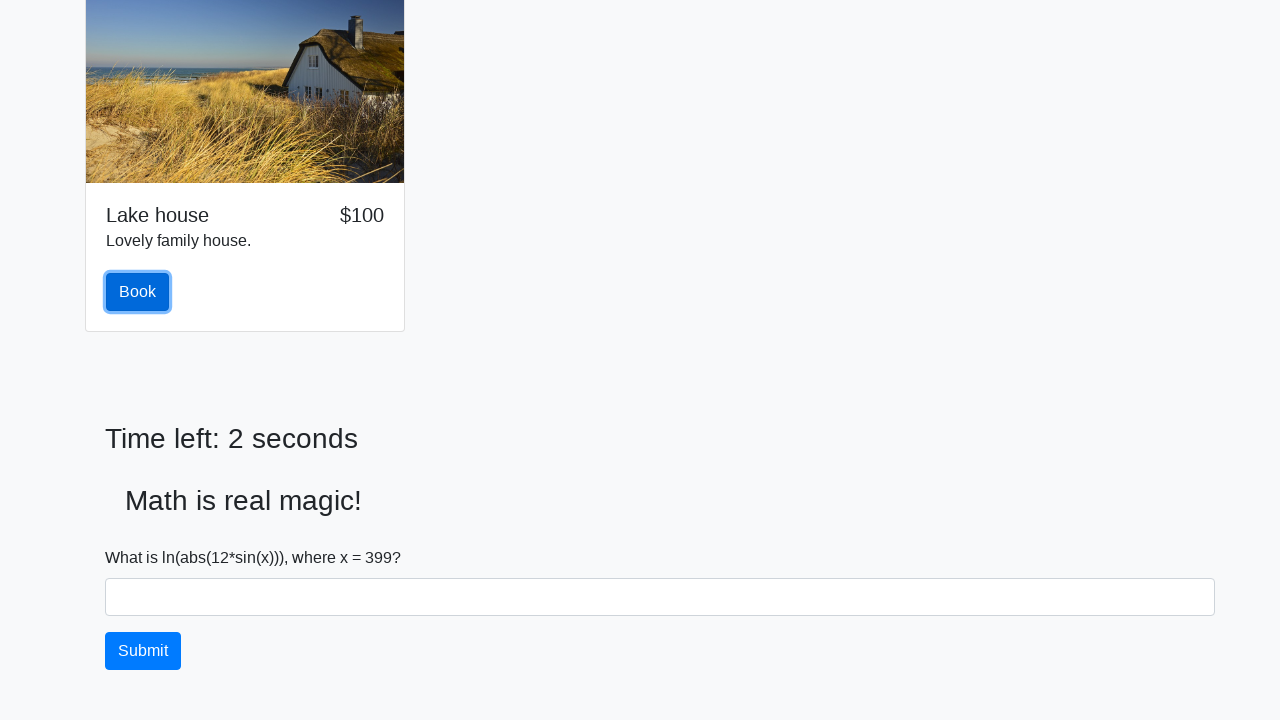

Retrieved input value from #input_value element: 399
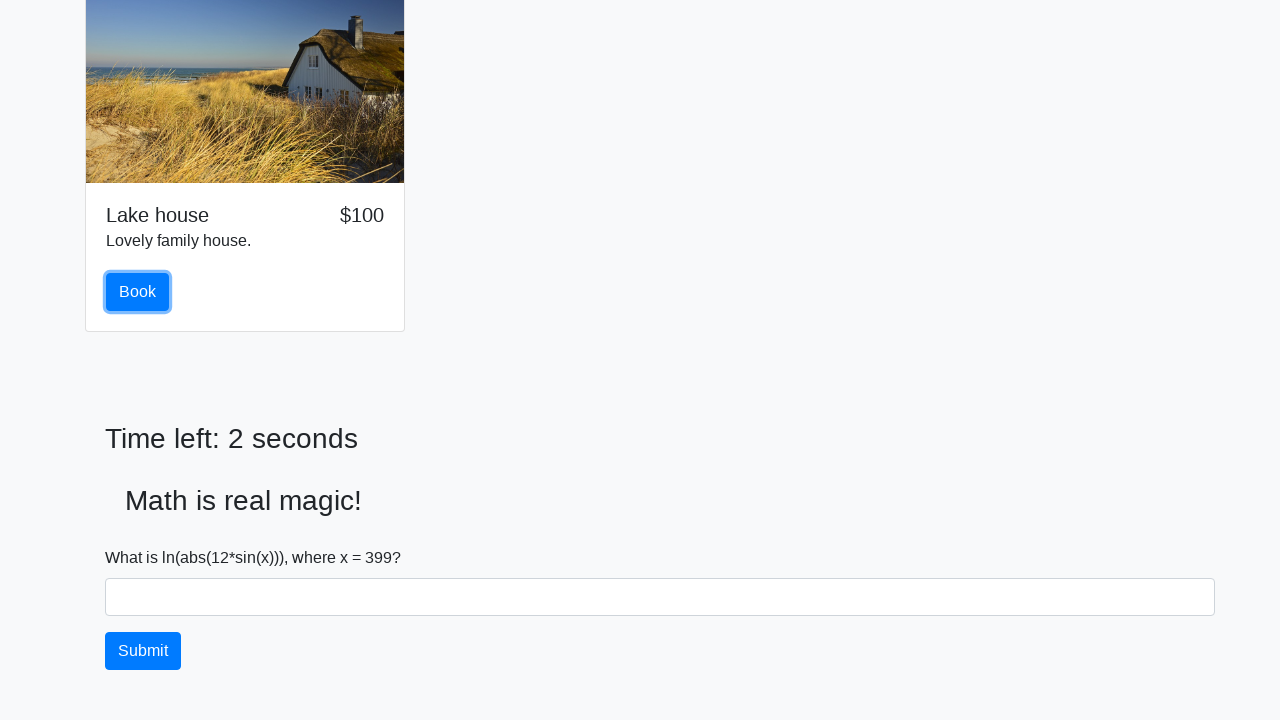

Calculated answer using formula log(abs(12*sin(z))): -1.5474740620038219
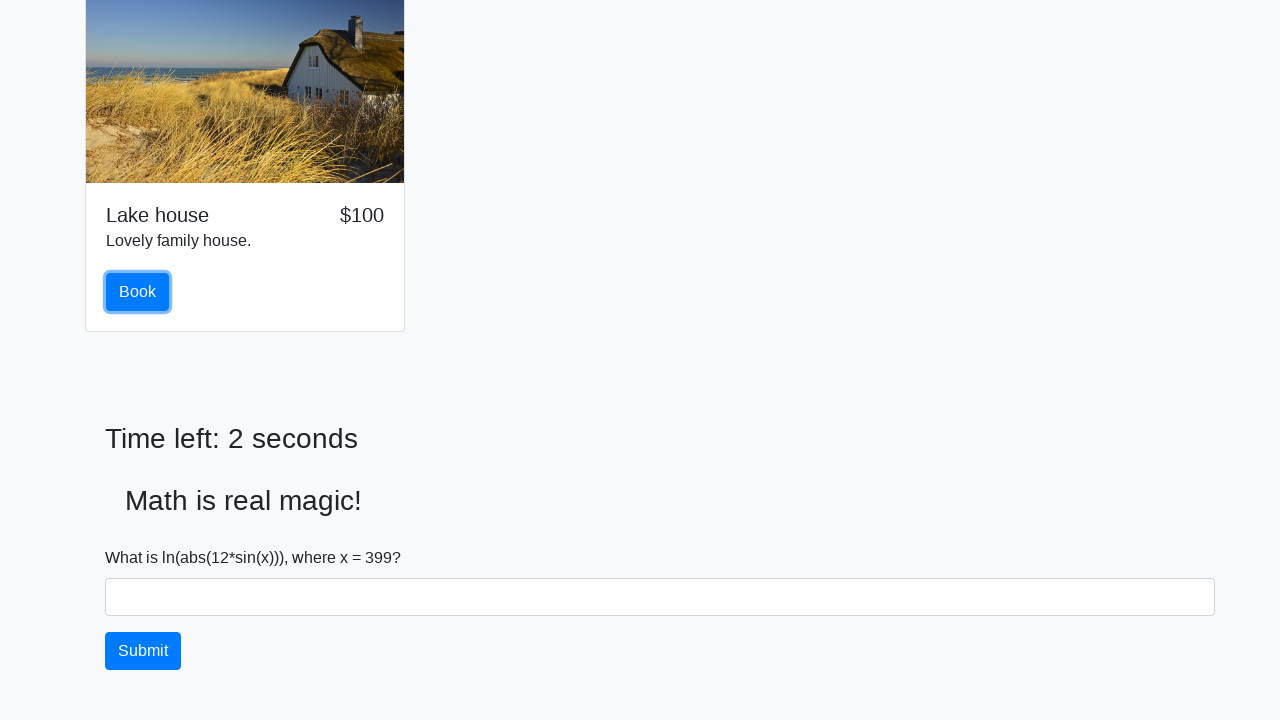

Filled answer field with calculated value: -1.5474740620038219 on #answer
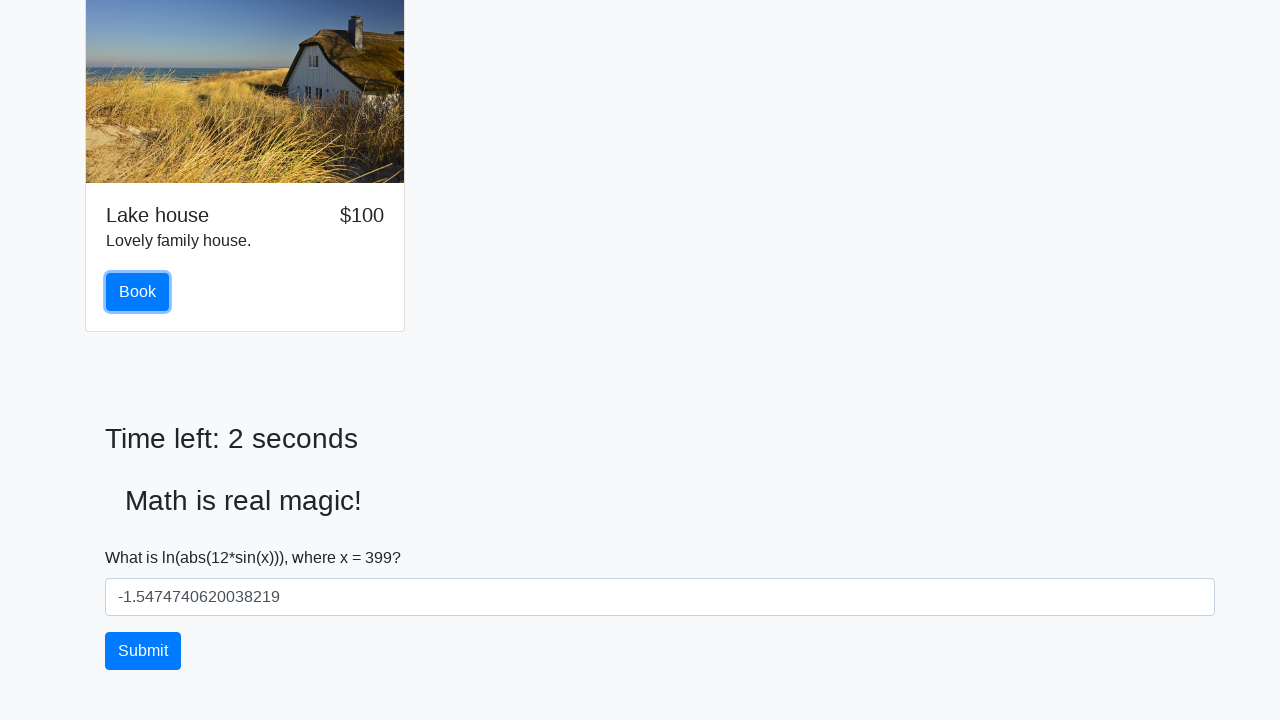

Clicked the solve button to submit the answer at (143, 651) on #solve
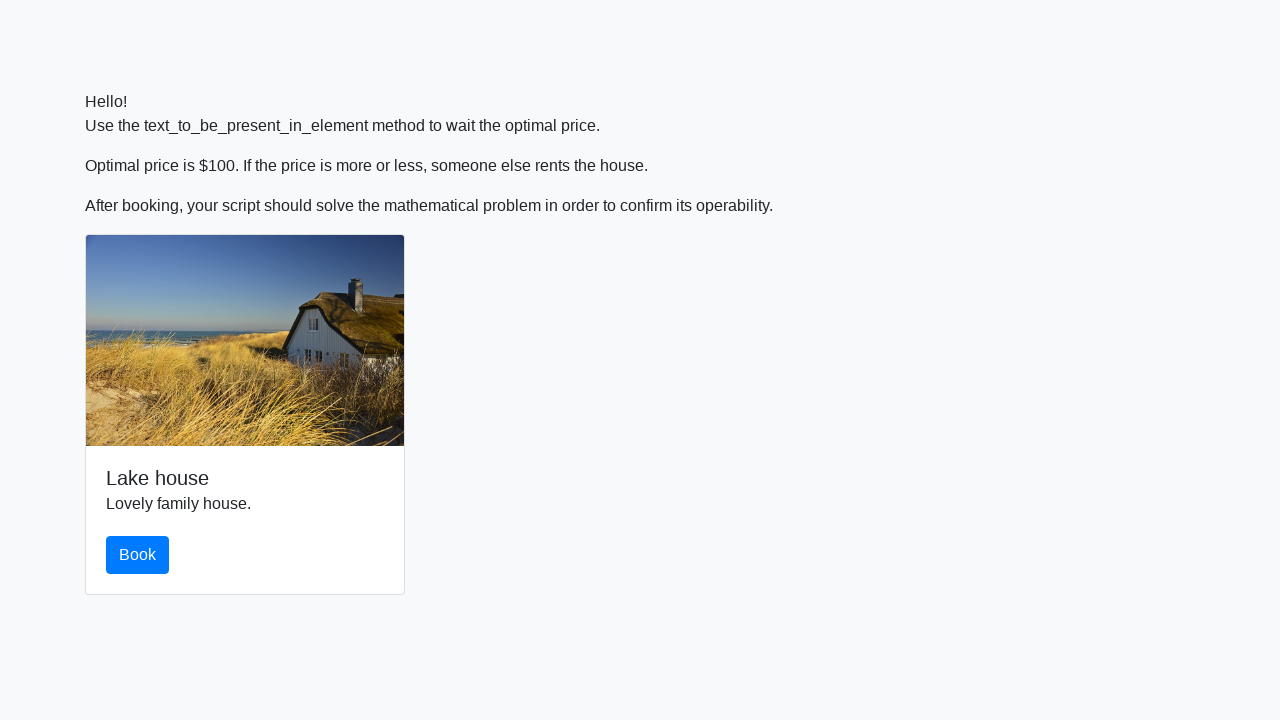

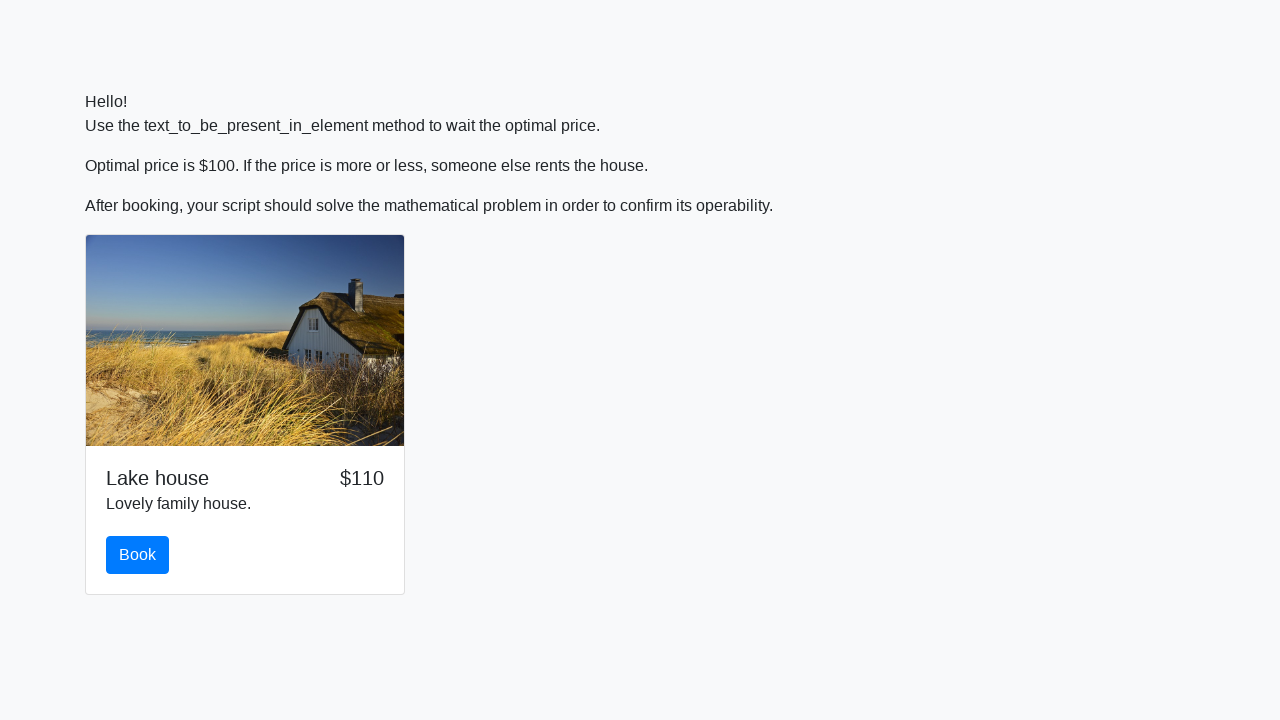